Tests clicking on each main navigation bar item to verify they navigate to correct pages

Starting URL: https://www.python.org

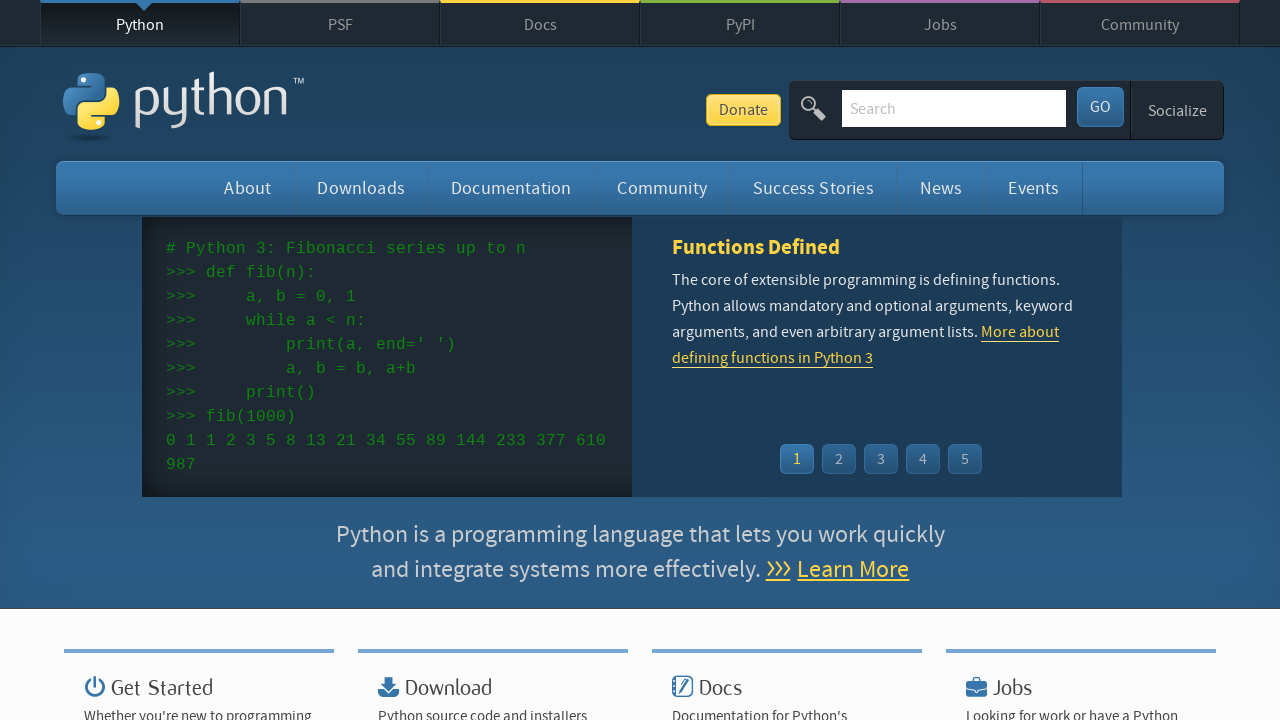

Clicked About navigation item at (248, 188) on #about
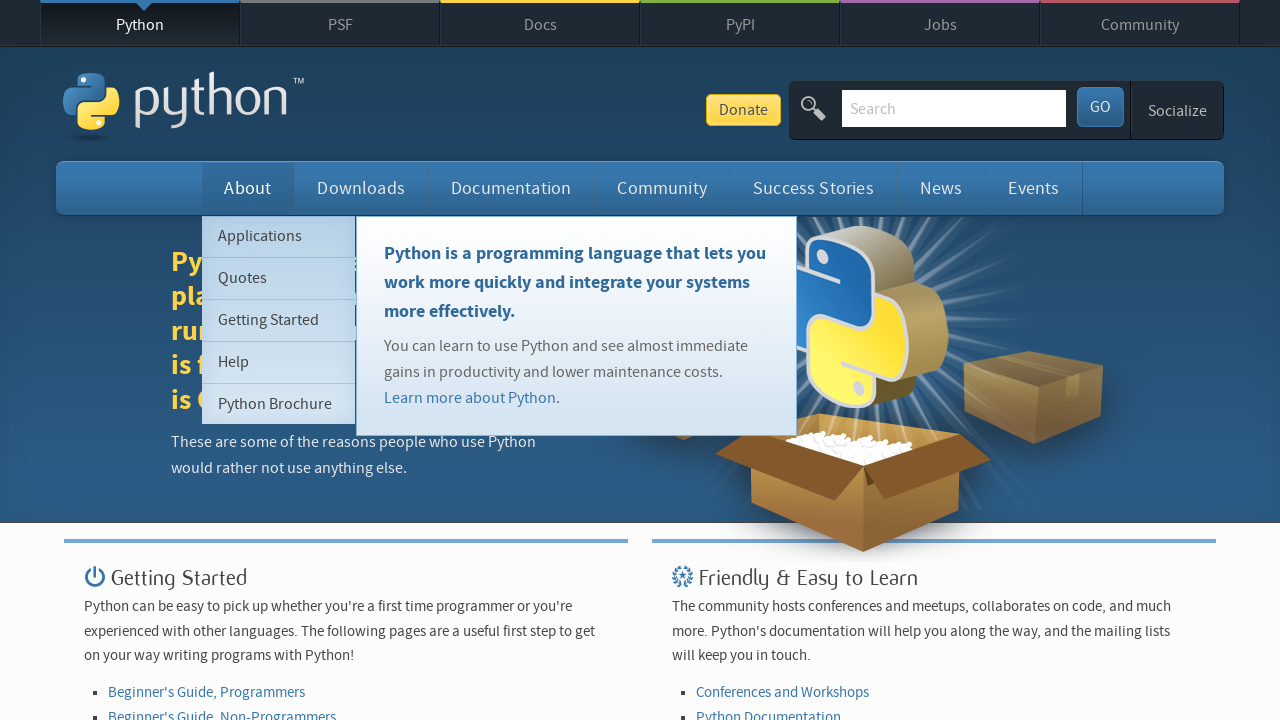

Clicked Downloads navigation item at (361, 188) on #downloads
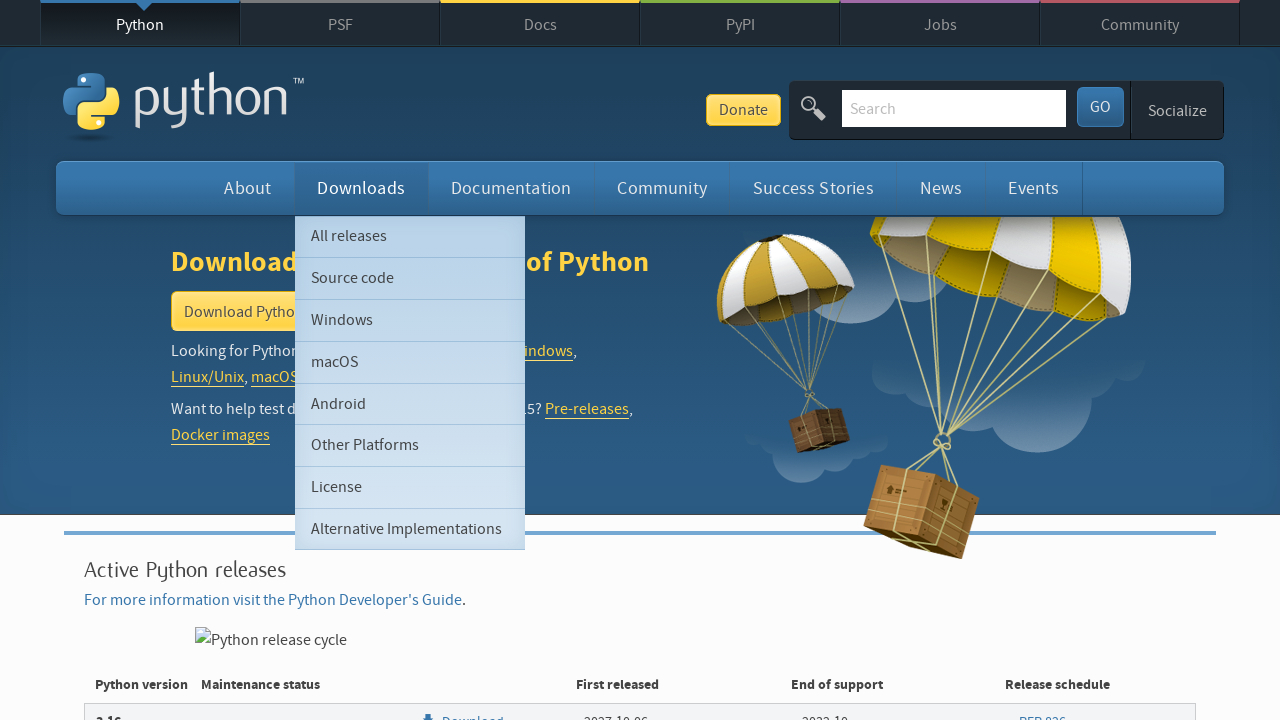

Clicked Documentation navigation item at (511, 188) on #documentation
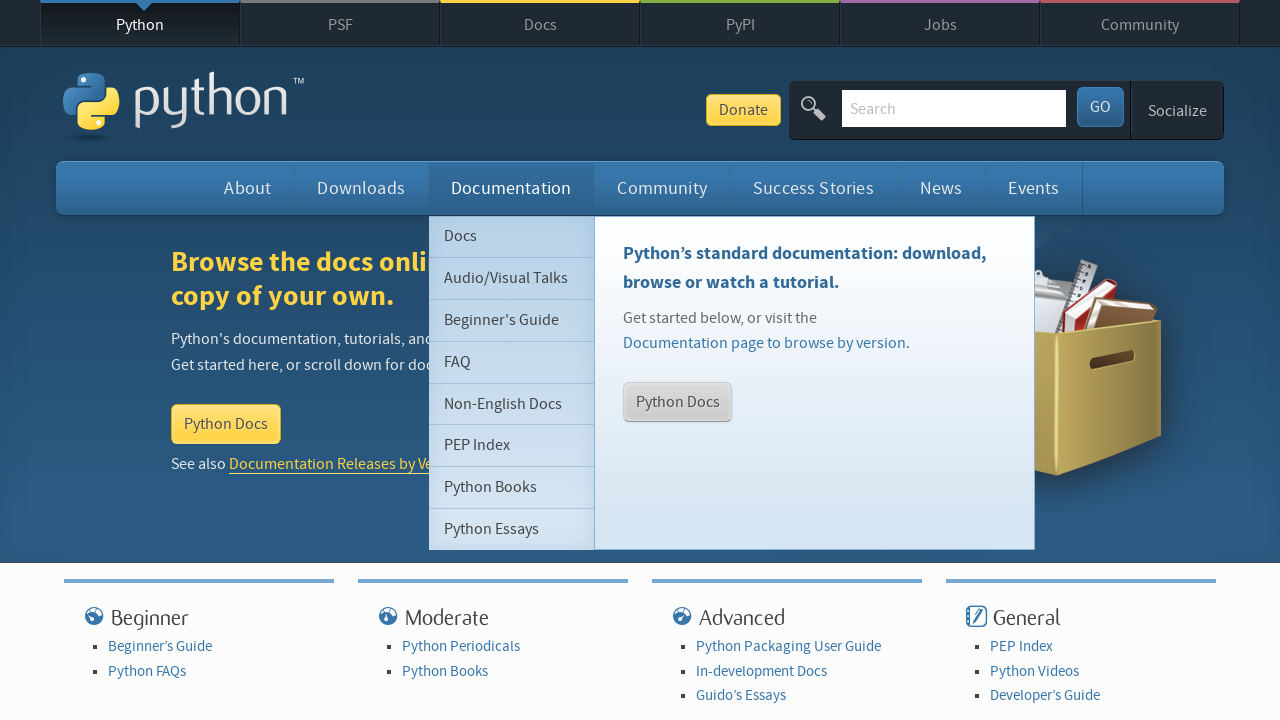

Clicked Community navigation item at (662, 188) on #community
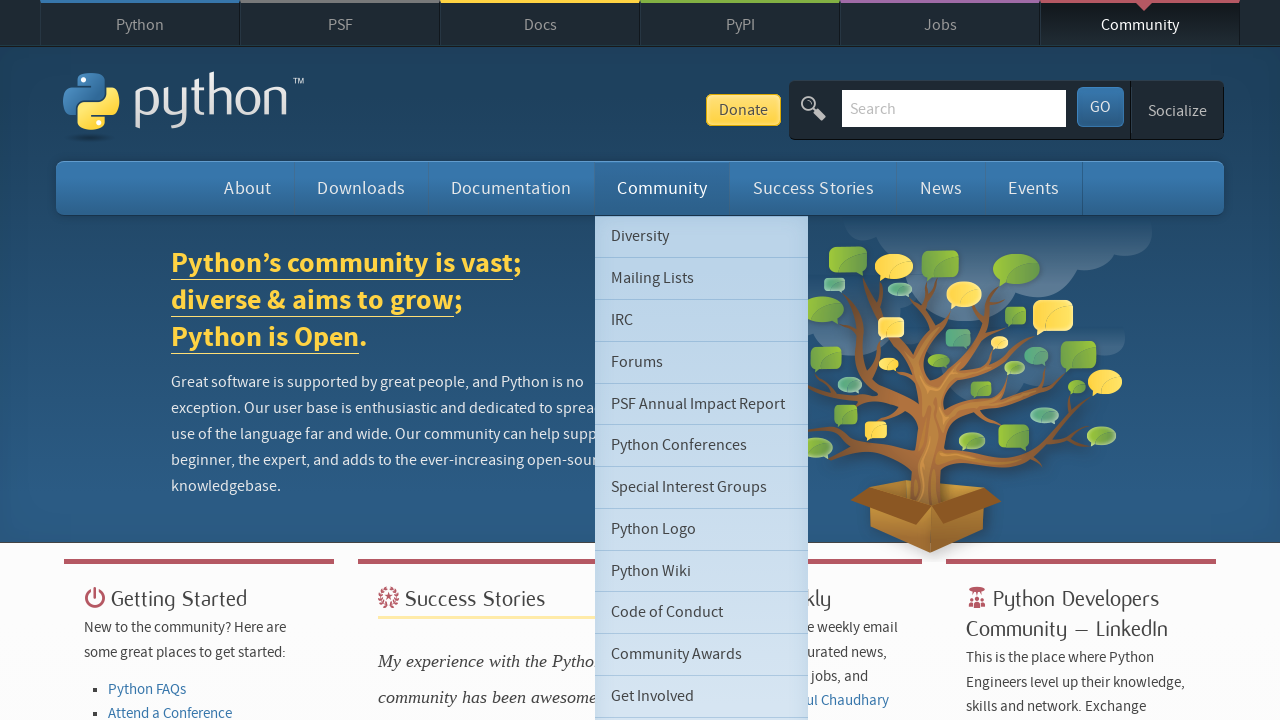

Clicked Success Stories navigation item at (813, 188) on #success-stories
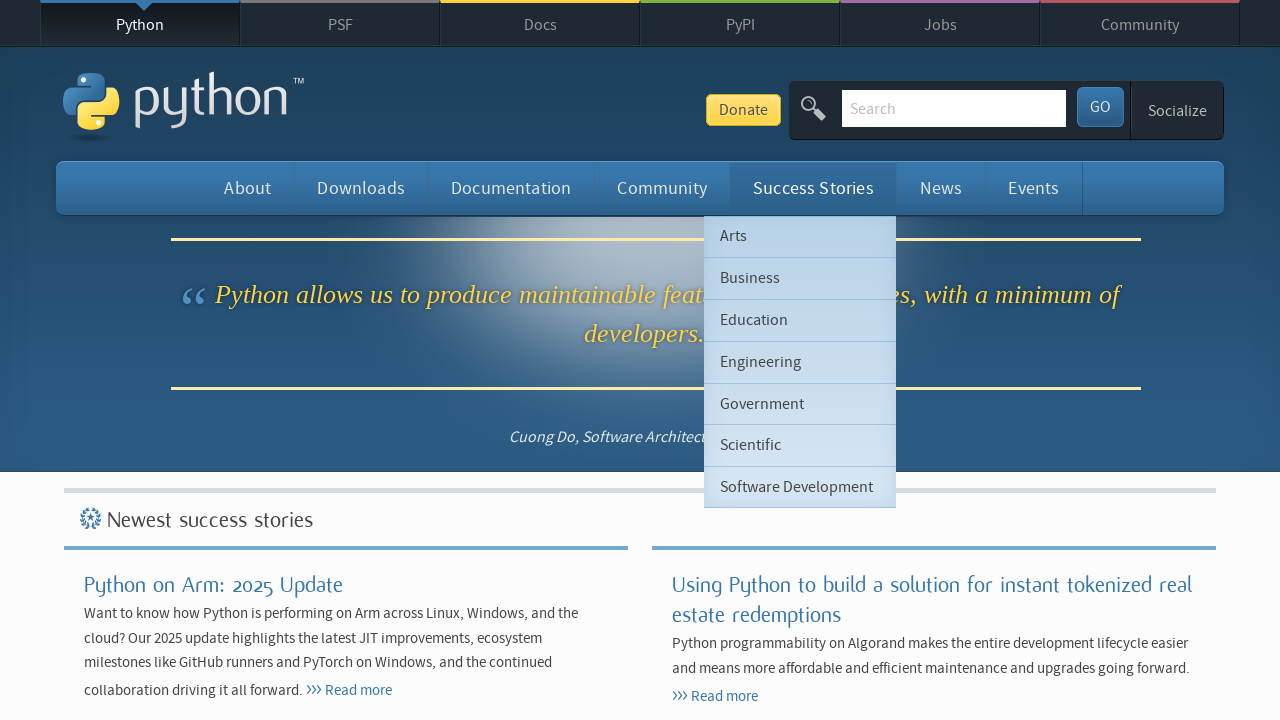

Clicked News navigation item at (941, 188) on #news
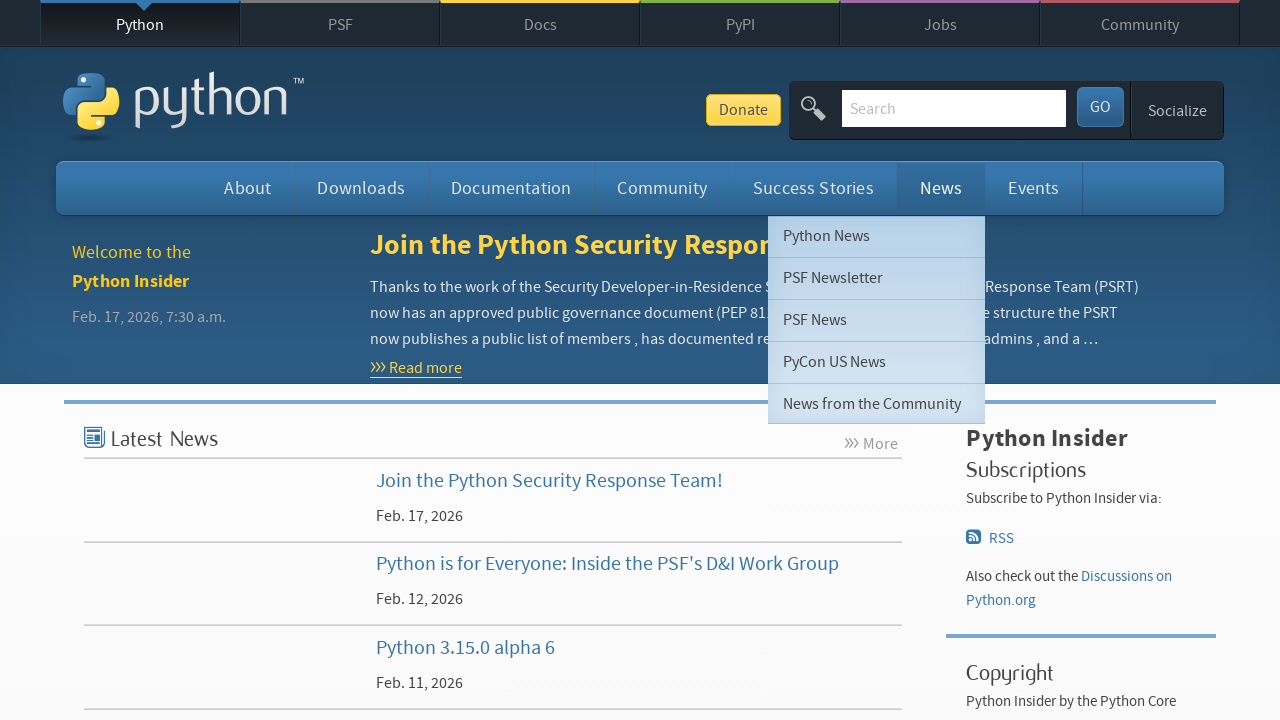

Clicked Events navigation item at (1034, 188) on #events
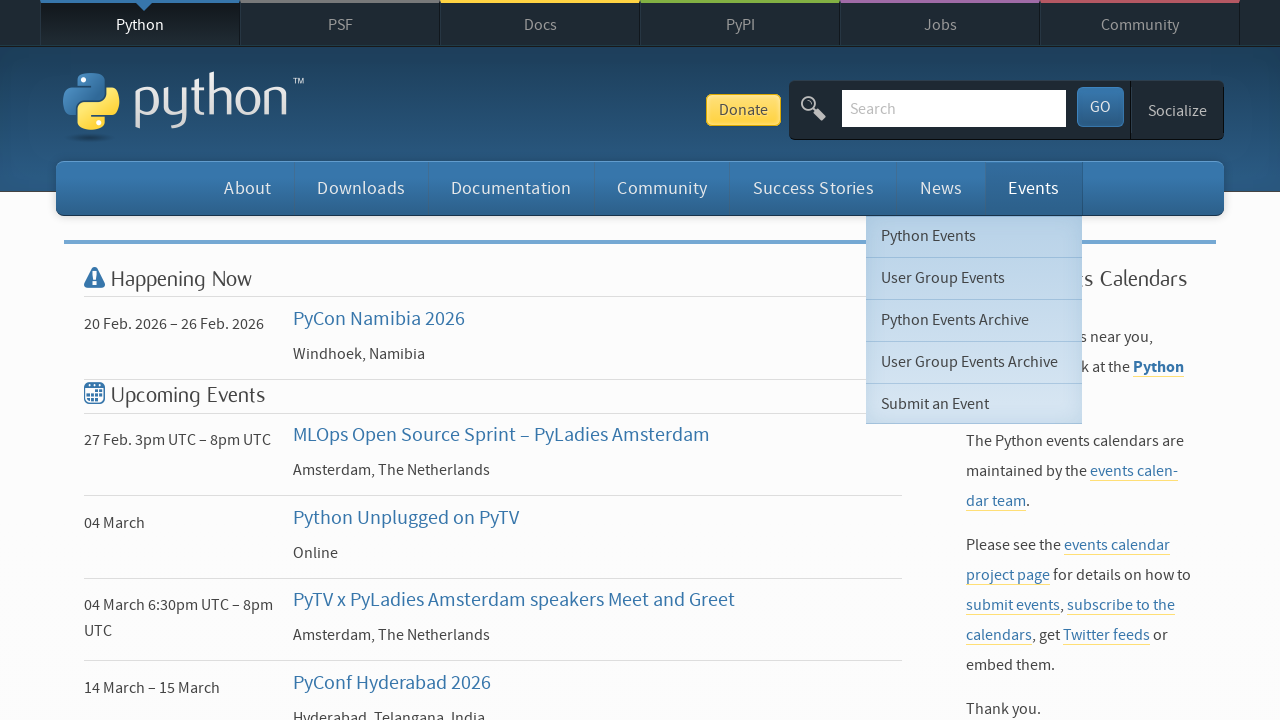

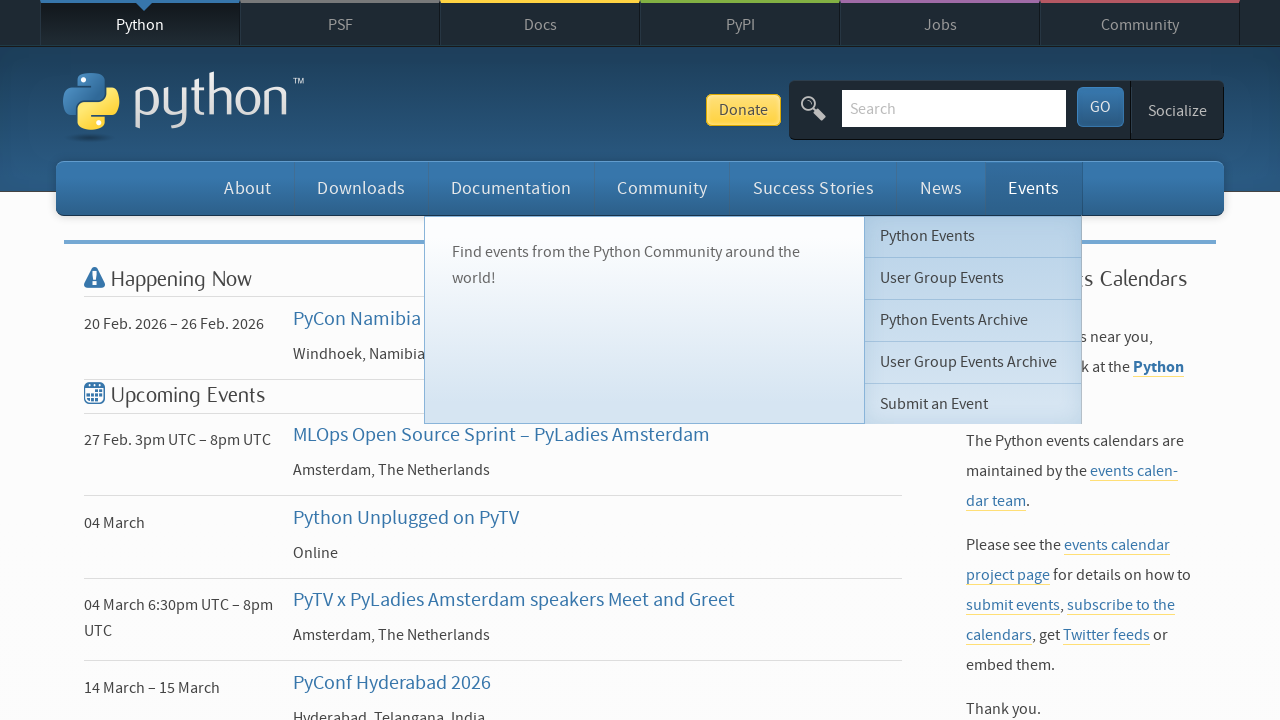